Tests that login form shows validation error when password is not provided

Starting URL: https://www.saucedemo.com

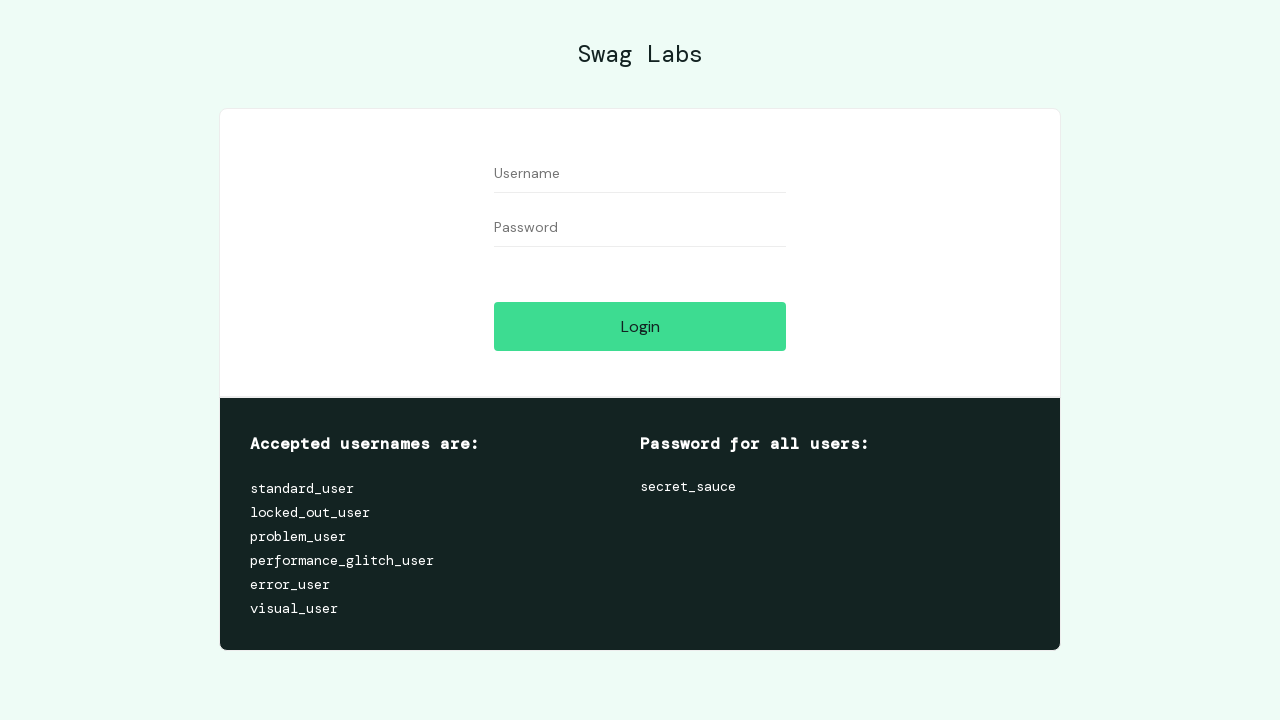

Filled username field with 'standard_user' on #user-name
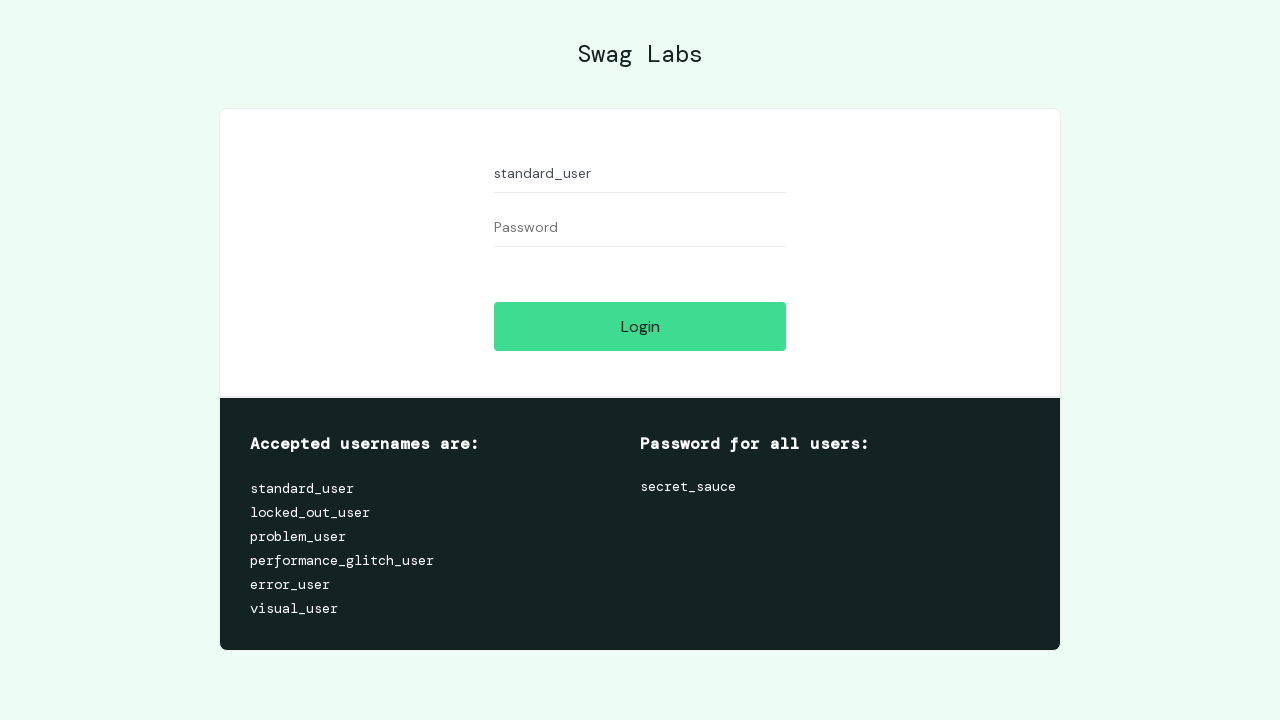

Clicked login button without entering password at (640, 326) on #login-button
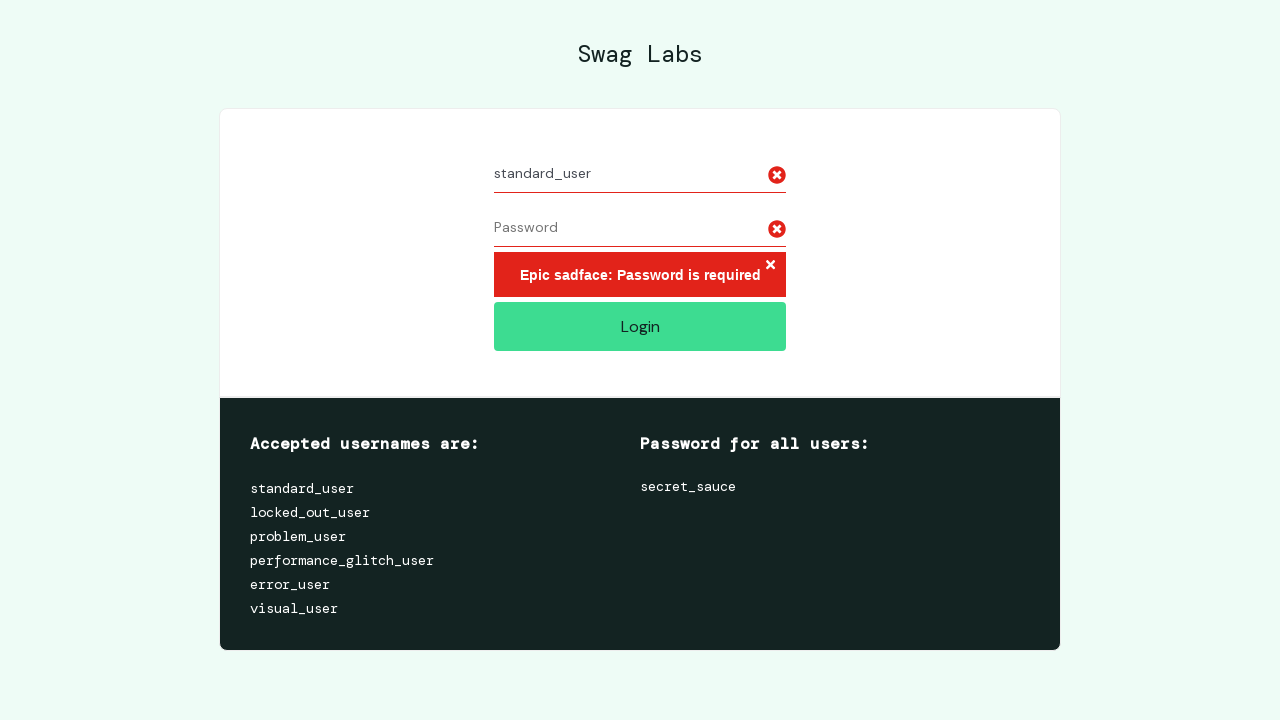

Validated error message 'Epic sadface: Password is required' is displayed
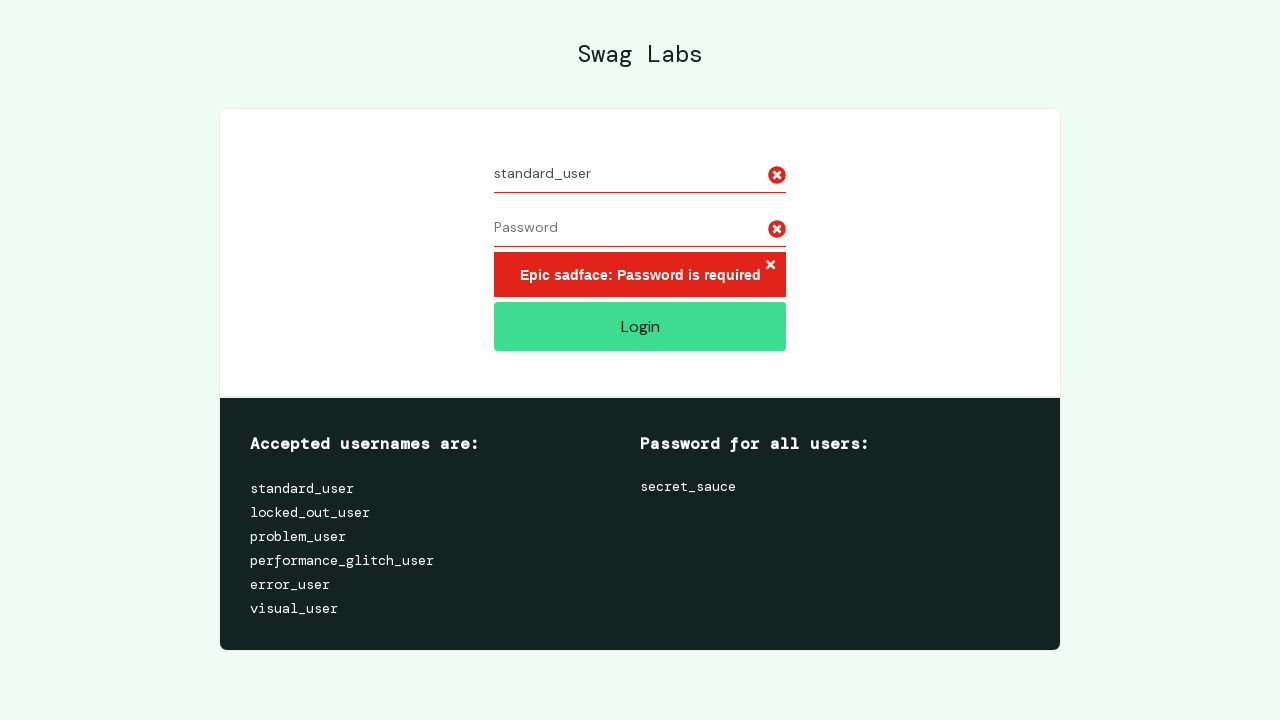

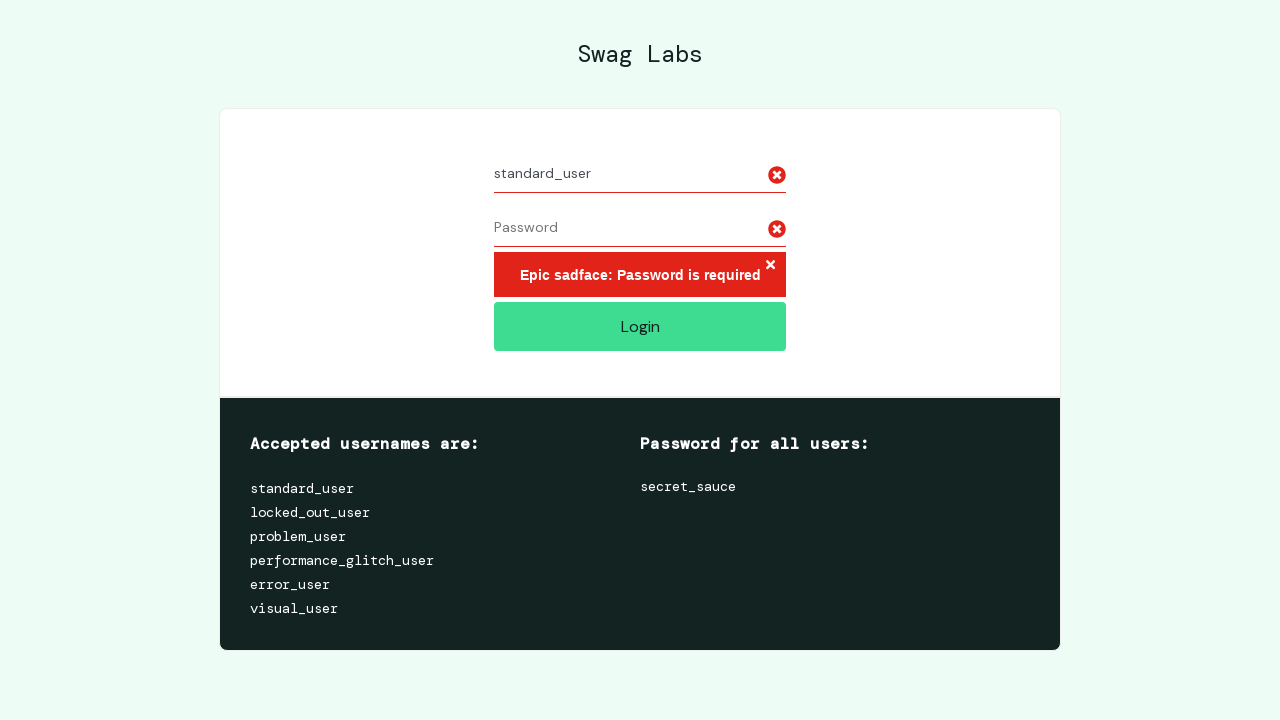